Tests JavaScript prompt dialog by entering text and accepting, then verifying the entered text is displayed

Starting URL: https://automationfc.github.io/basic-form/index.html

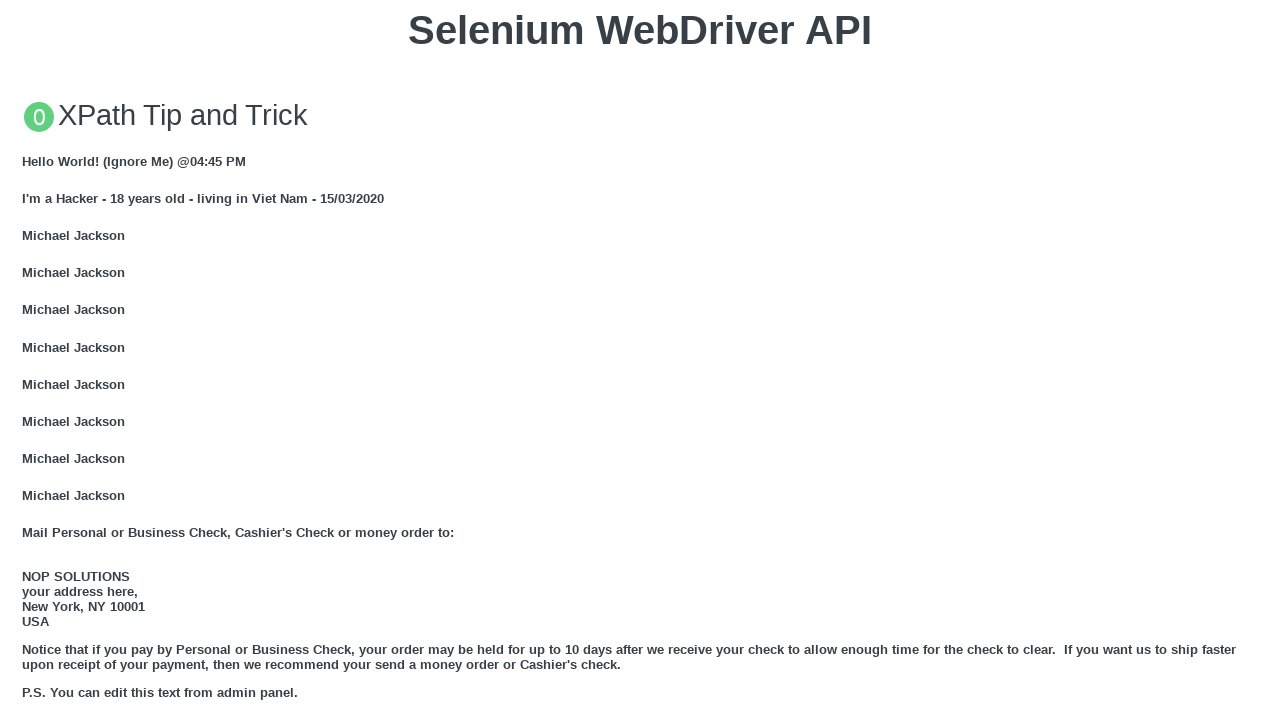

Set up dialog handler to accept prompt with test input 'testuser123'
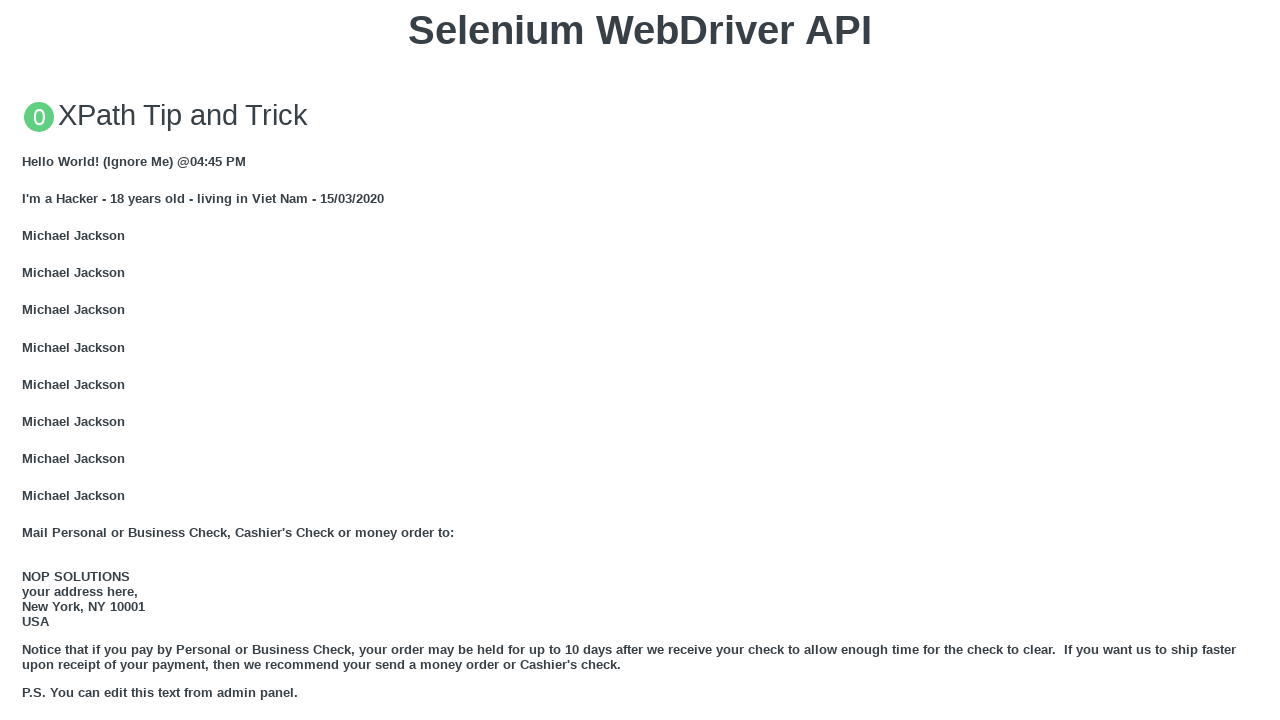

Clicked 'Click for JS Prompt' button to trigger JavaScript prompt dialog at (640, 360) on xpath=//button[text()='Click for JS Prompt']
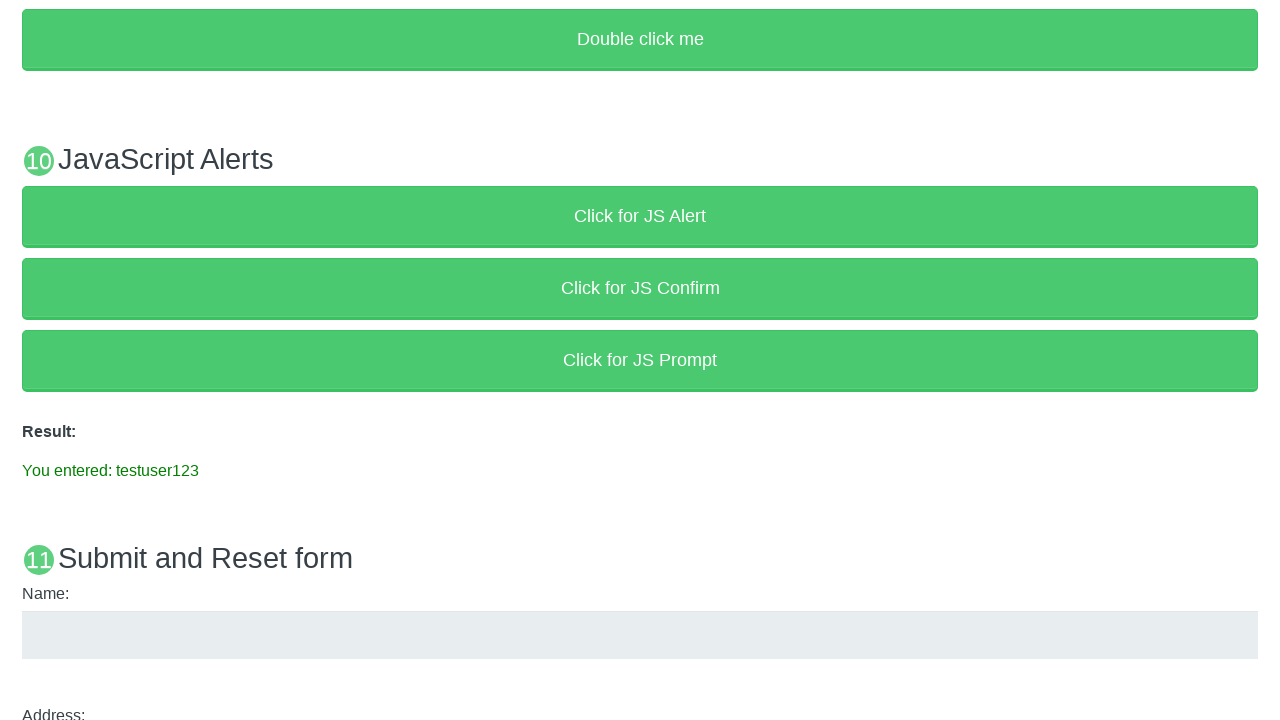

Retrieved result text from p#result element
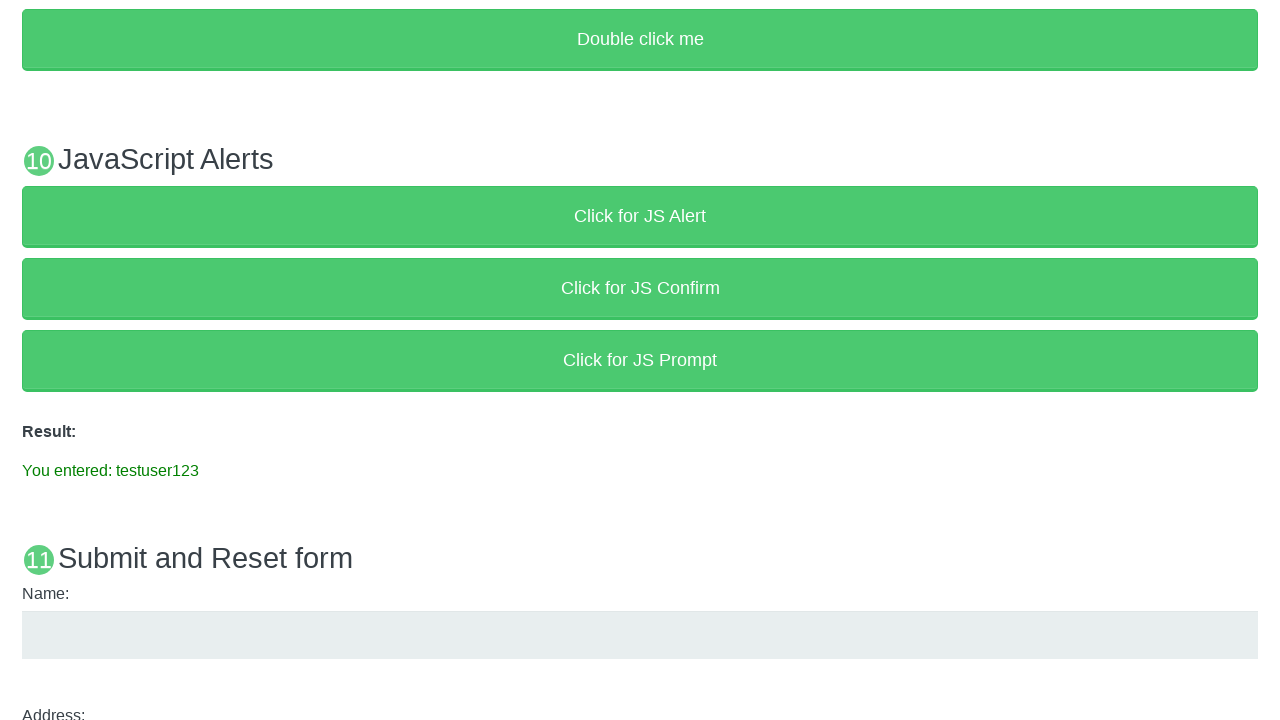

Verified that result text matches expected message: 'You entered: testuser123'
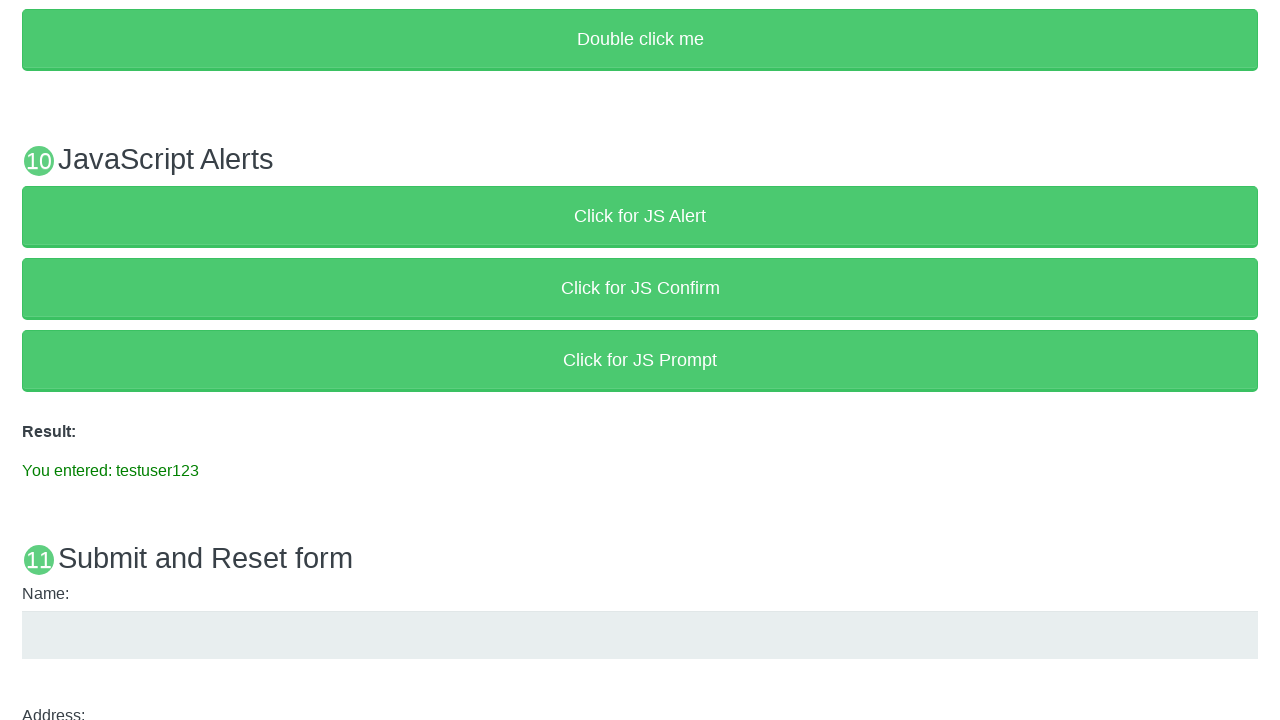

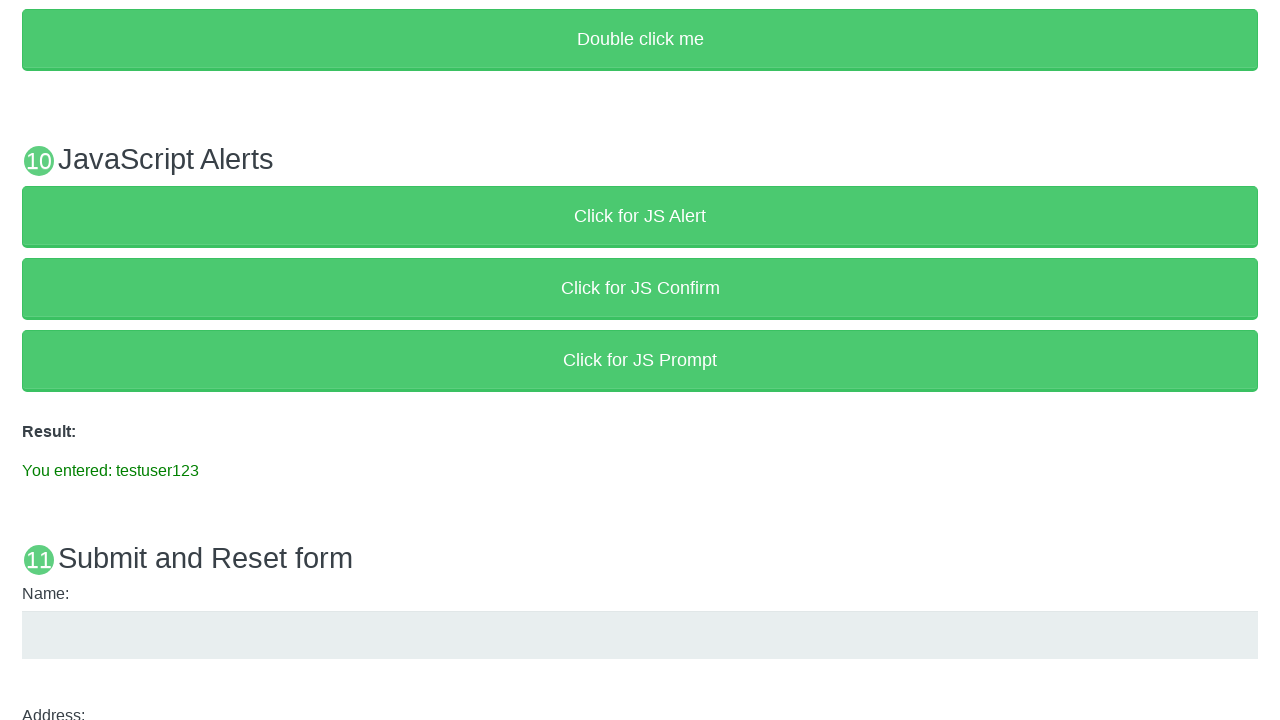